Tests modal dialog functionality by opening a small modal, reading its title and body content, then closing it with the Close button.

Starting URL: https://demoqa.com/modal-dialogs

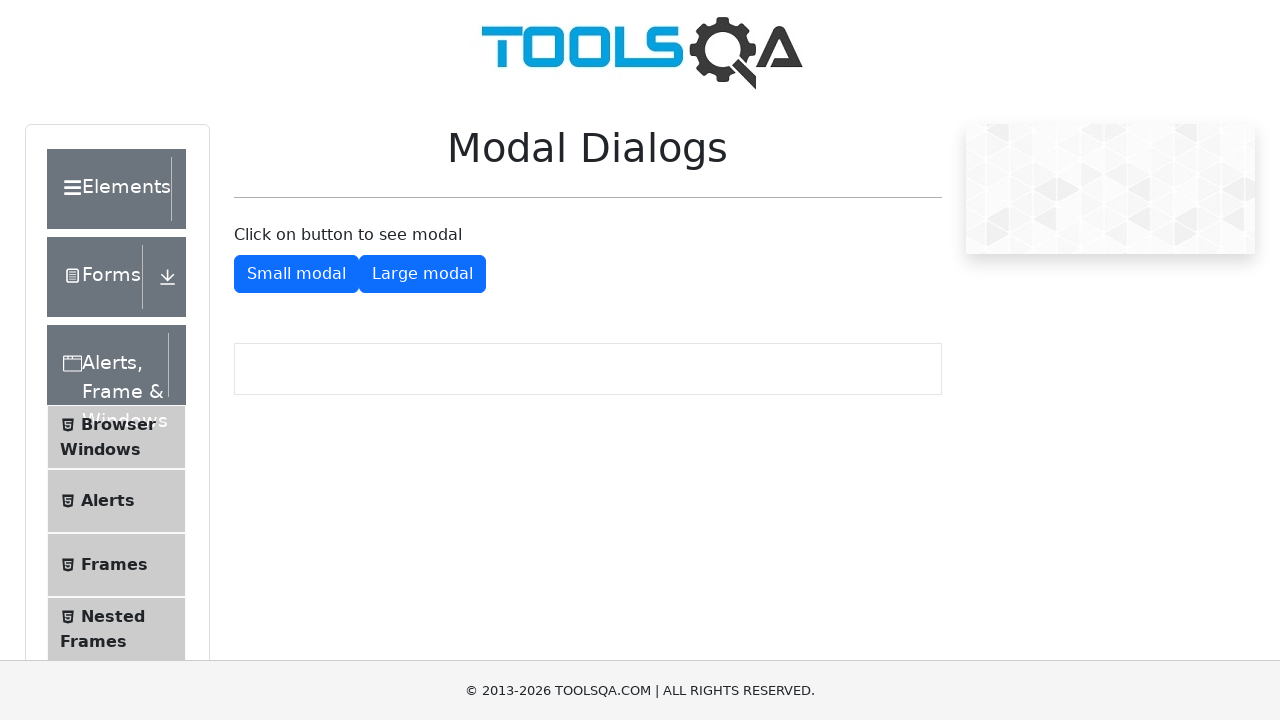

Clicked button to open small modal dialog at (296, 274) on #showSmallModal
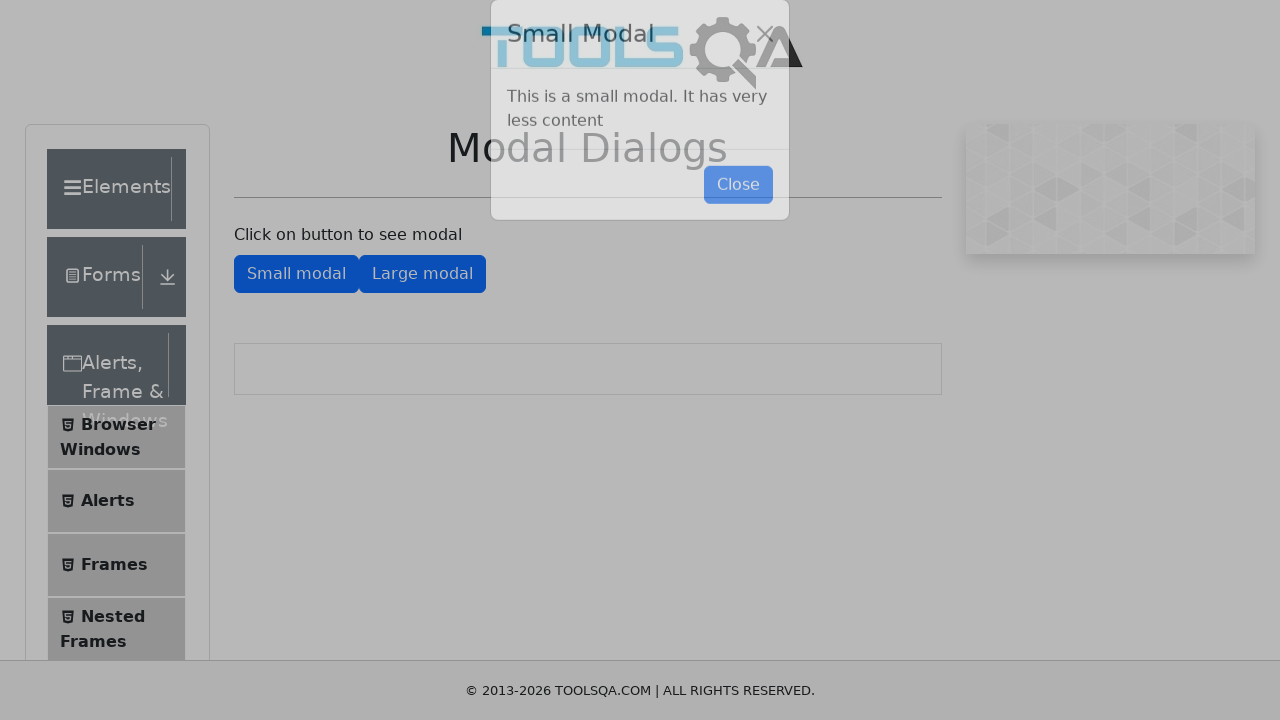

Modal title appeared and is visible
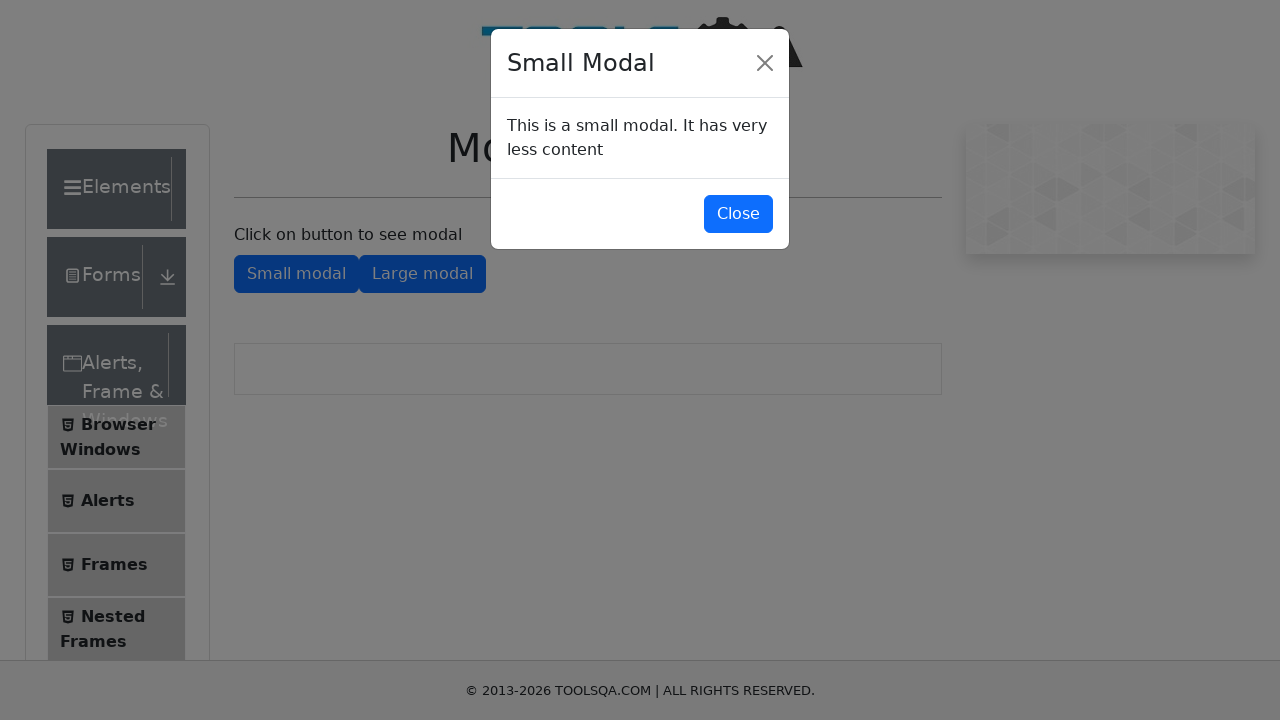

Modal body content is visible
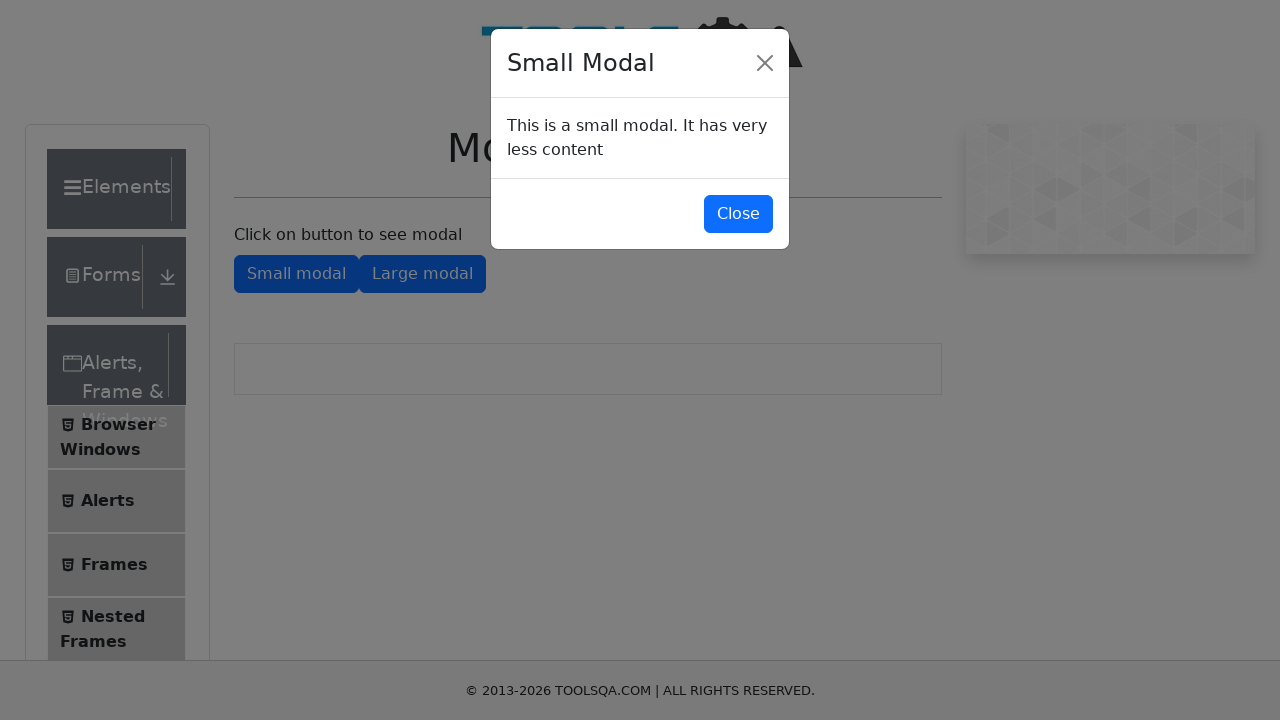

Clicked Close button to dismiss modal at (738, 214) on button:has-text('Close')
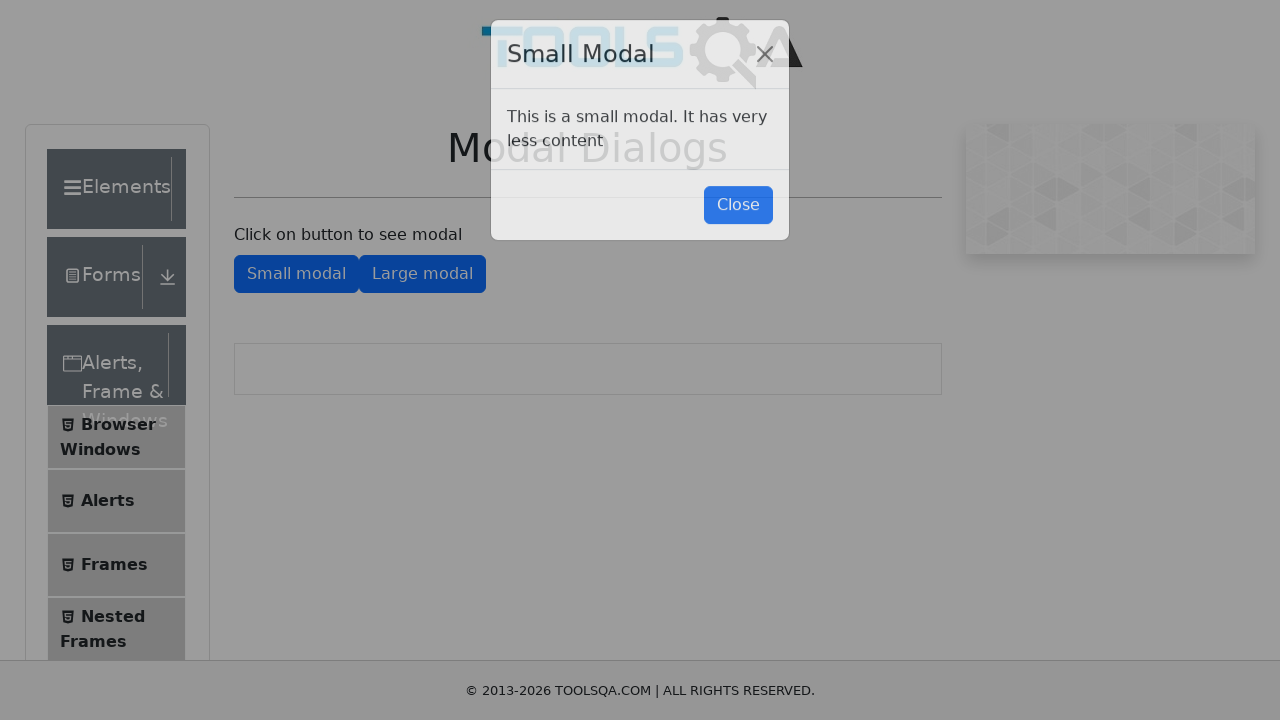

Modal has closed and title is no longer visible
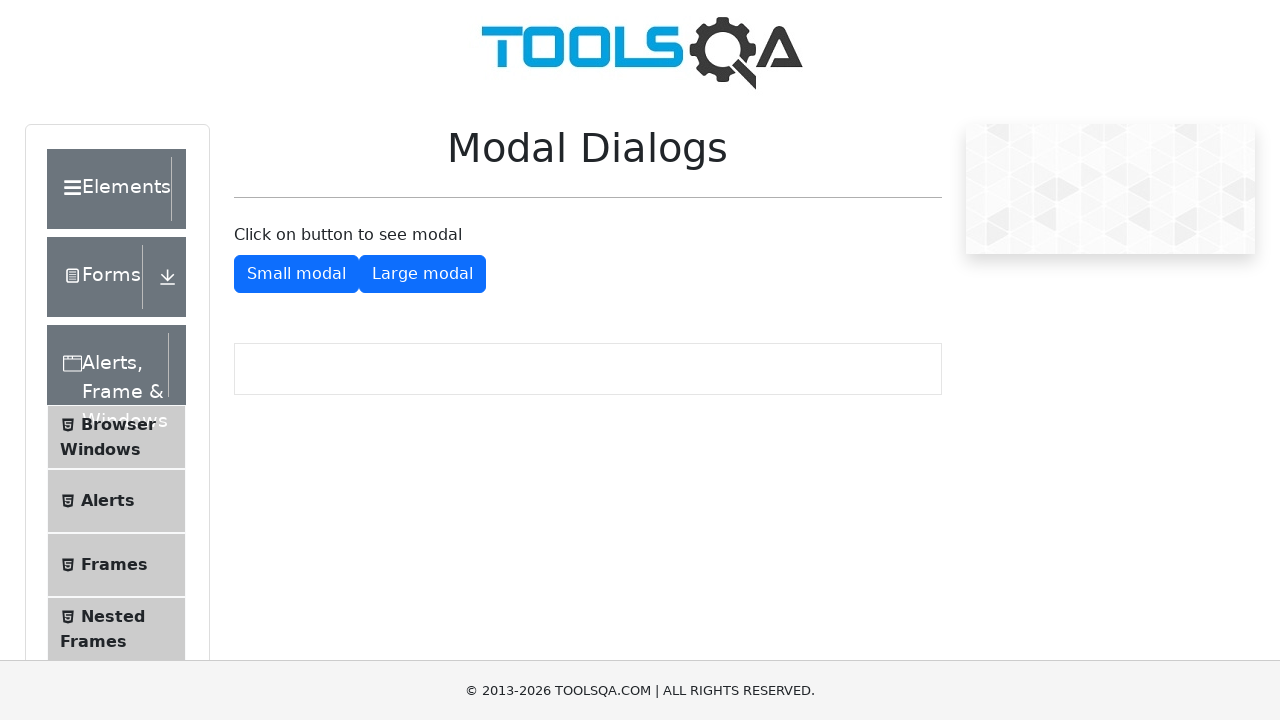

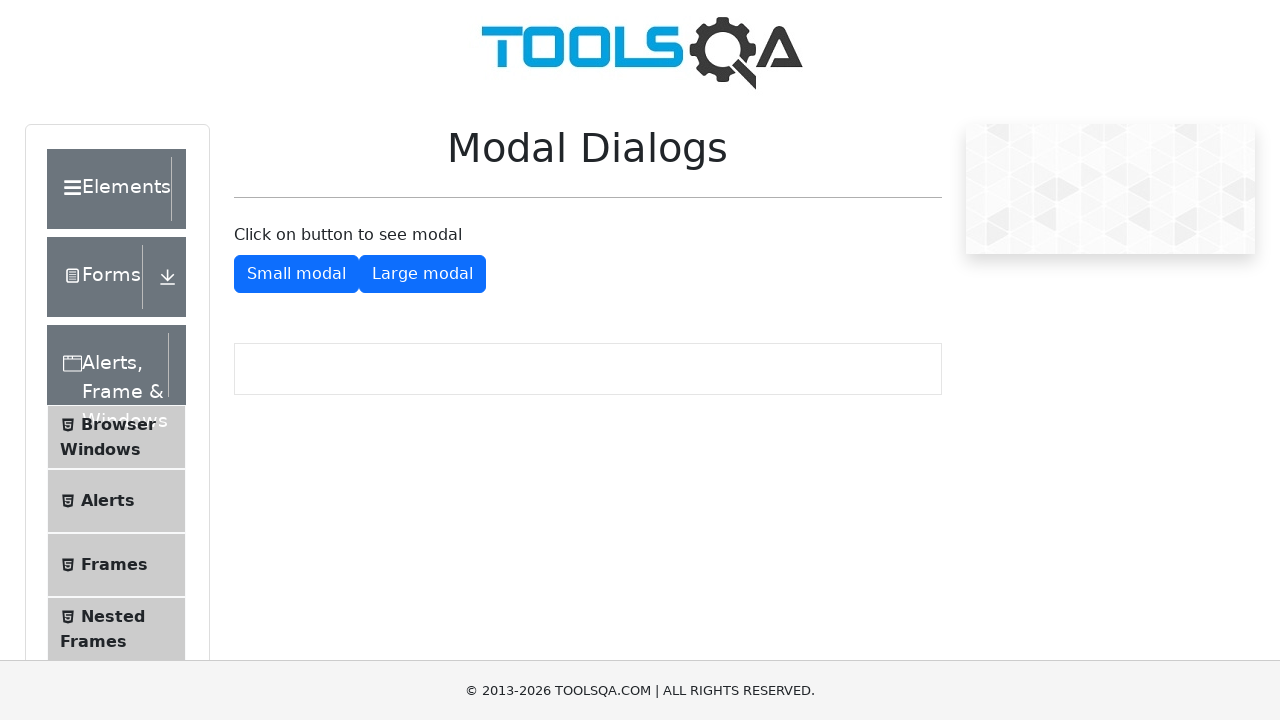